Tests the complete flight booking flow on BlazeDemo: selecting departure and destination cities, finding flights, choosing a flight, filling in passenger and payment details, and completing the purchase.

Starting URL: https://blazedemo.com/

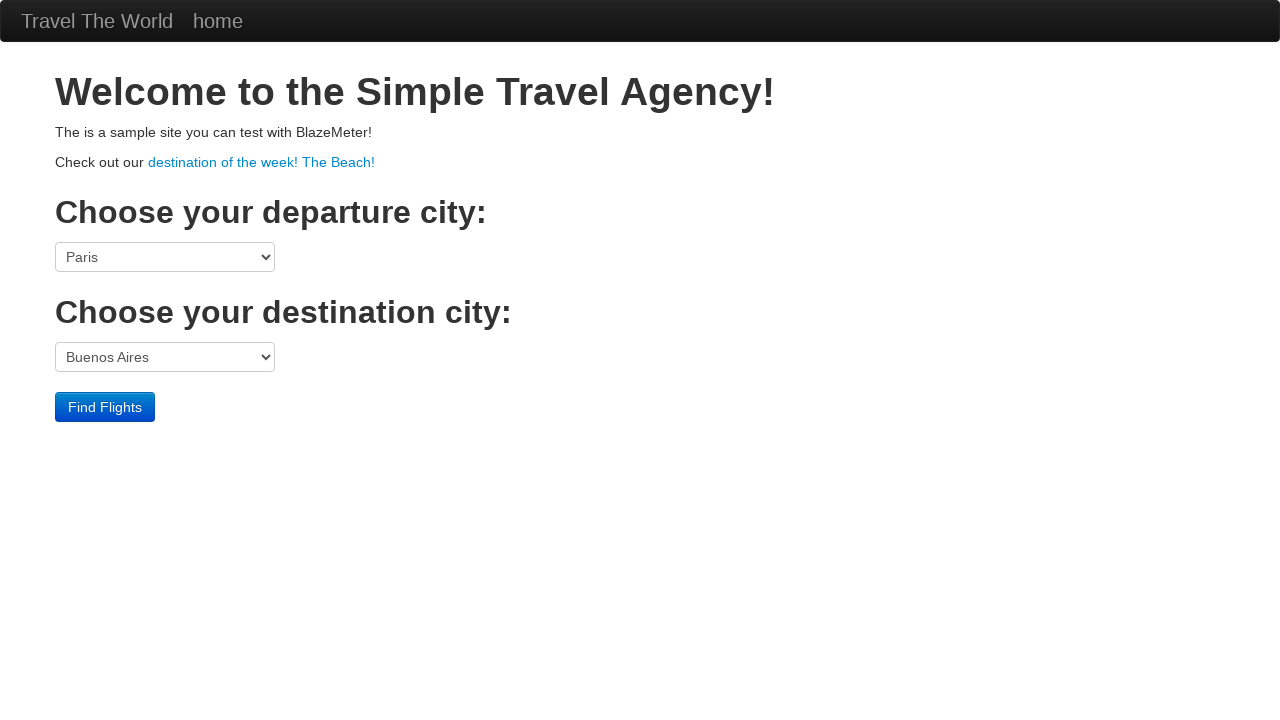

Clicked departure city dropdown at (165, 257) on select[name='fromPort']
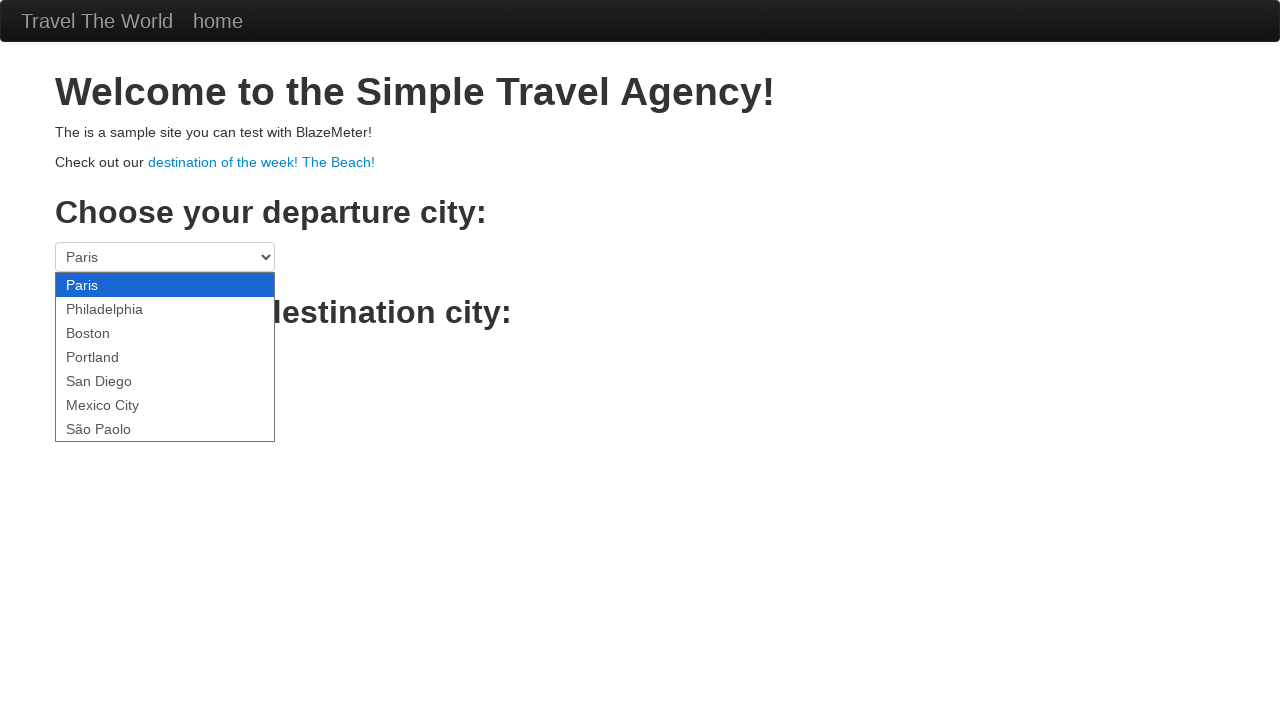

Selected Mexico City as departure city on select[name='fromPort']
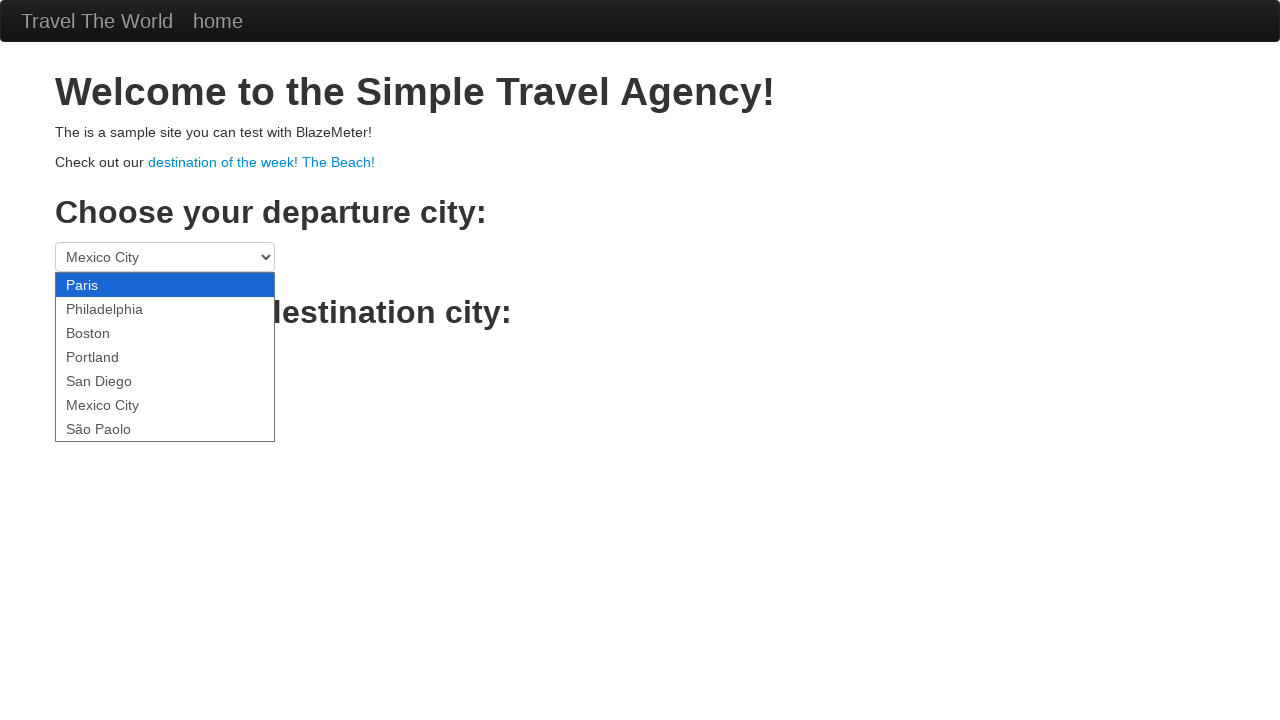

Clicked destination city dropdown at (165, 357) on select[name='toPort']
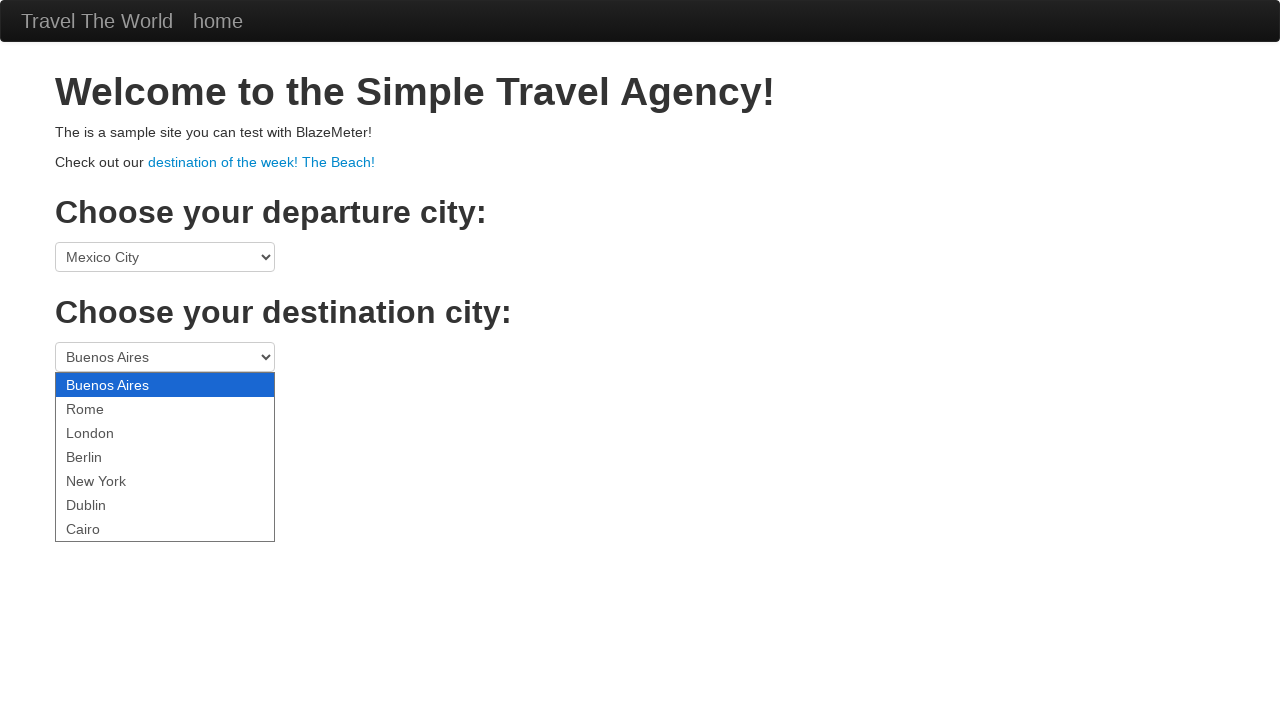

Selected London as destination city on select[name='toPort']
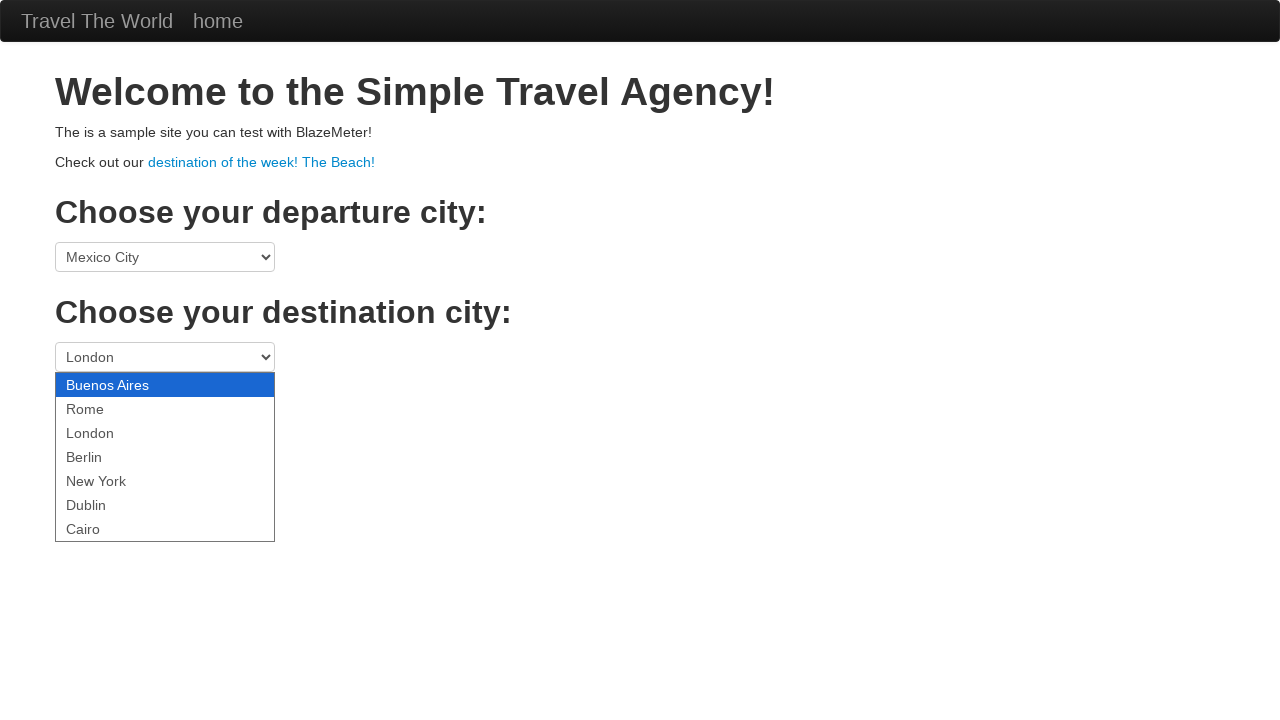

Clicked Find Flights button at (105, 407) on .btn-primary
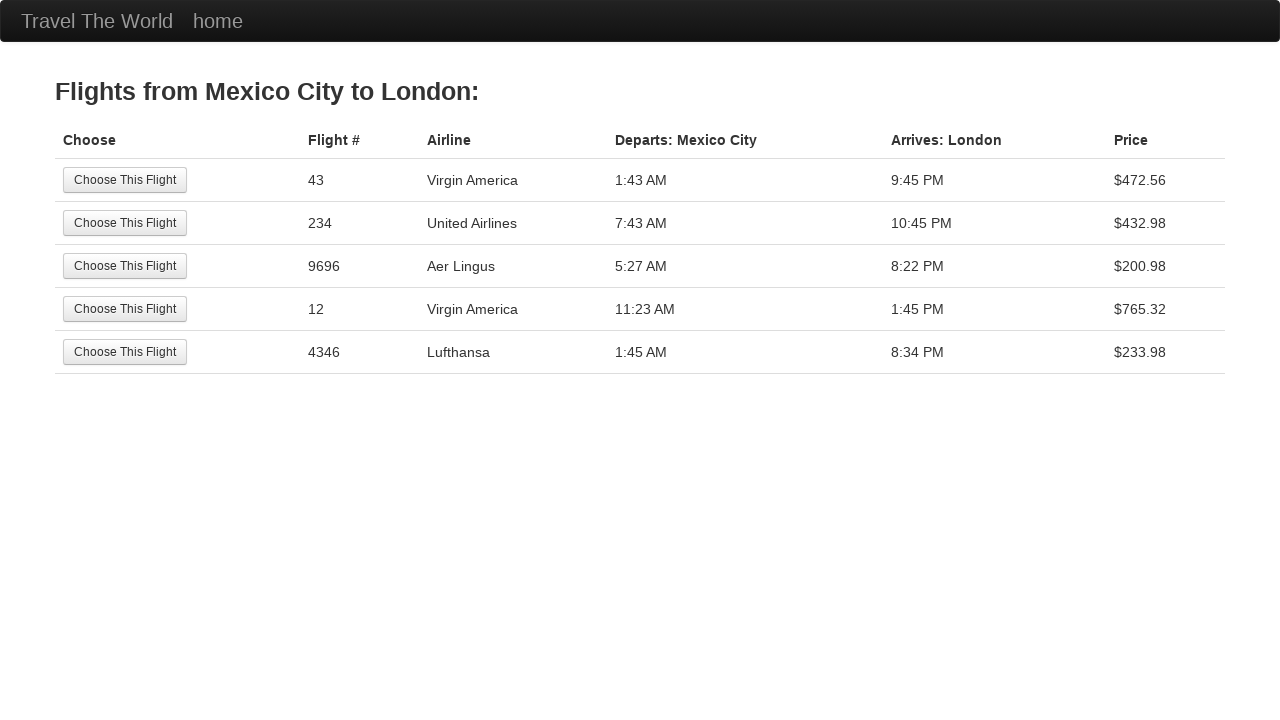

Flight results page loaded
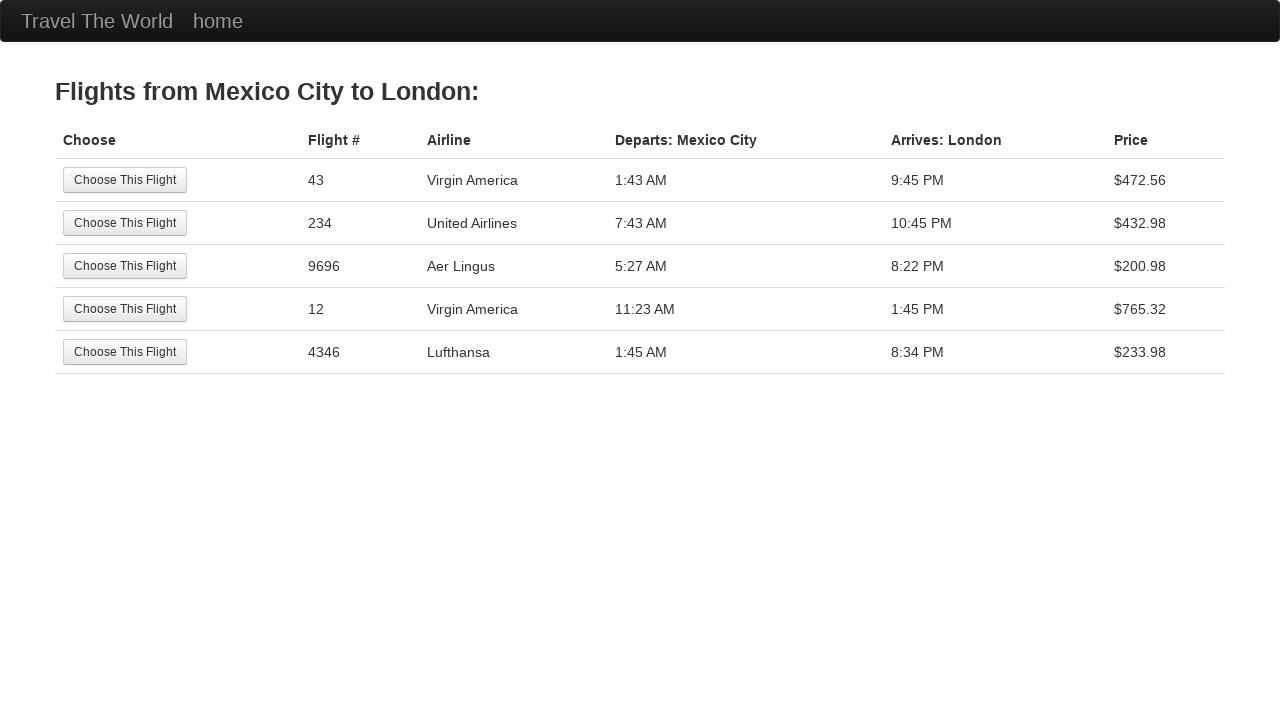

Selected the 5th flight option at (125, 352) on tr:nth-child(5) .btn
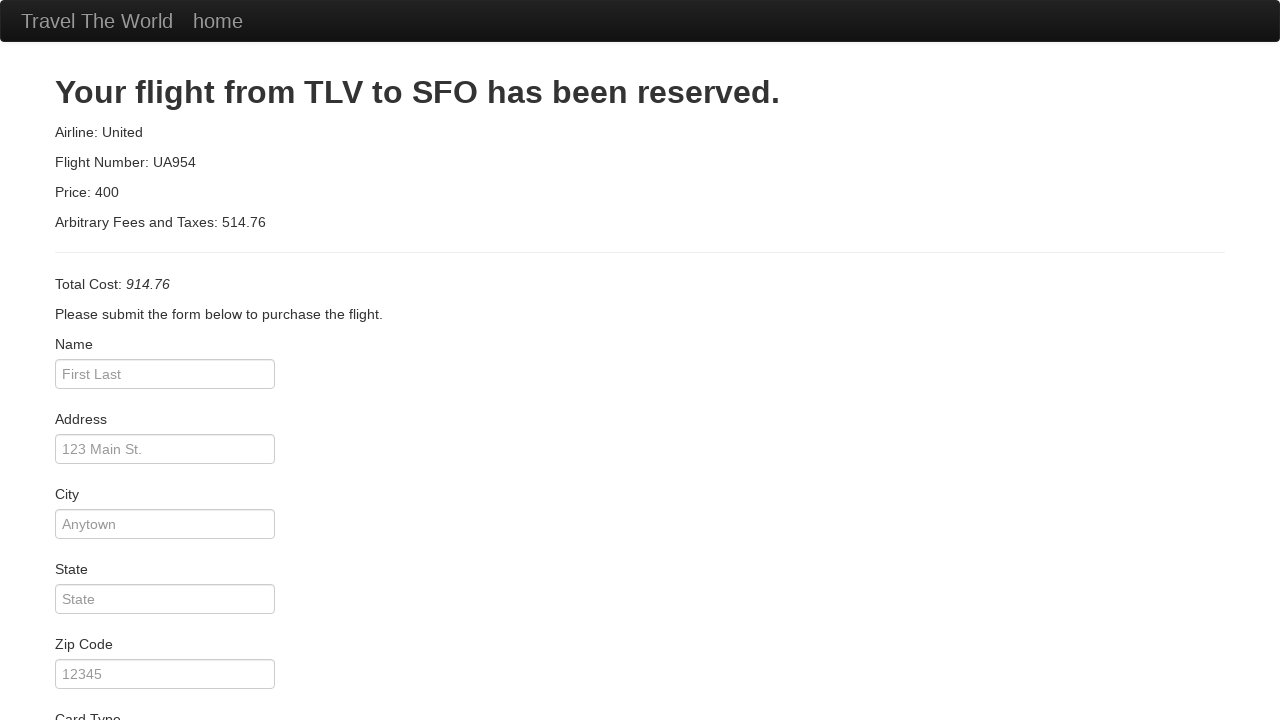

Purchase form loaded
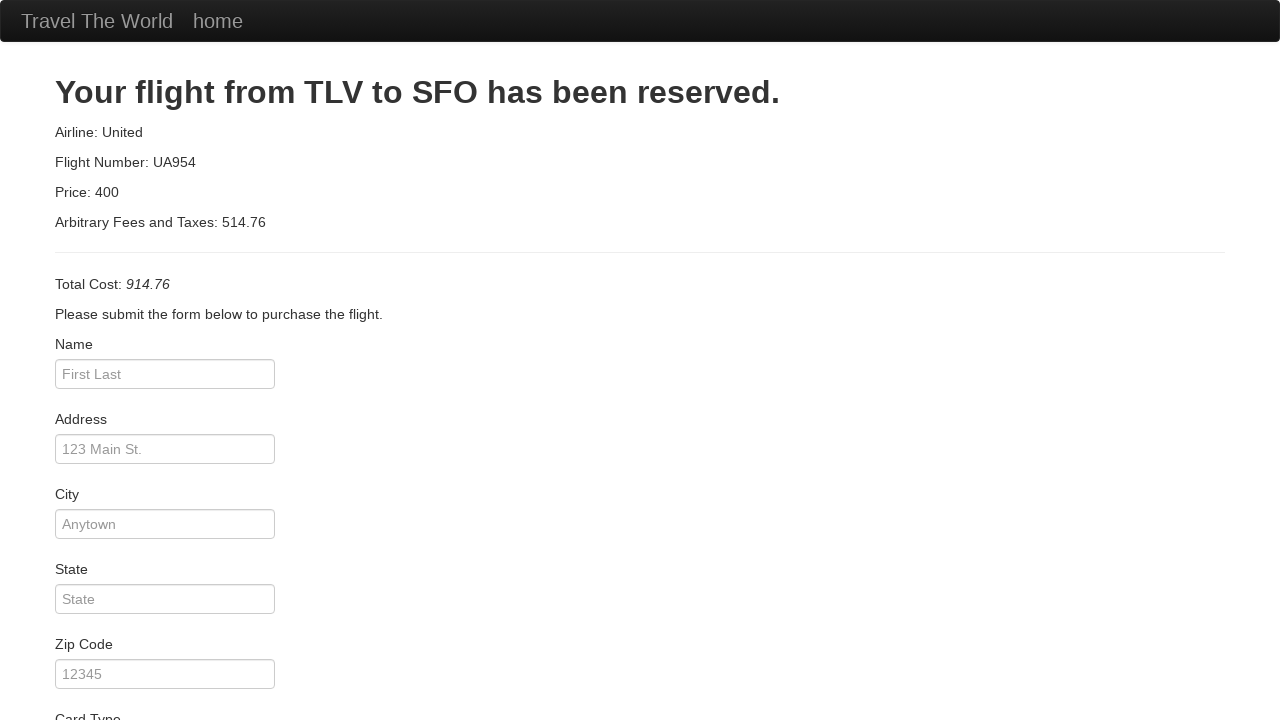

Filled passenger name: Johny on #inputName
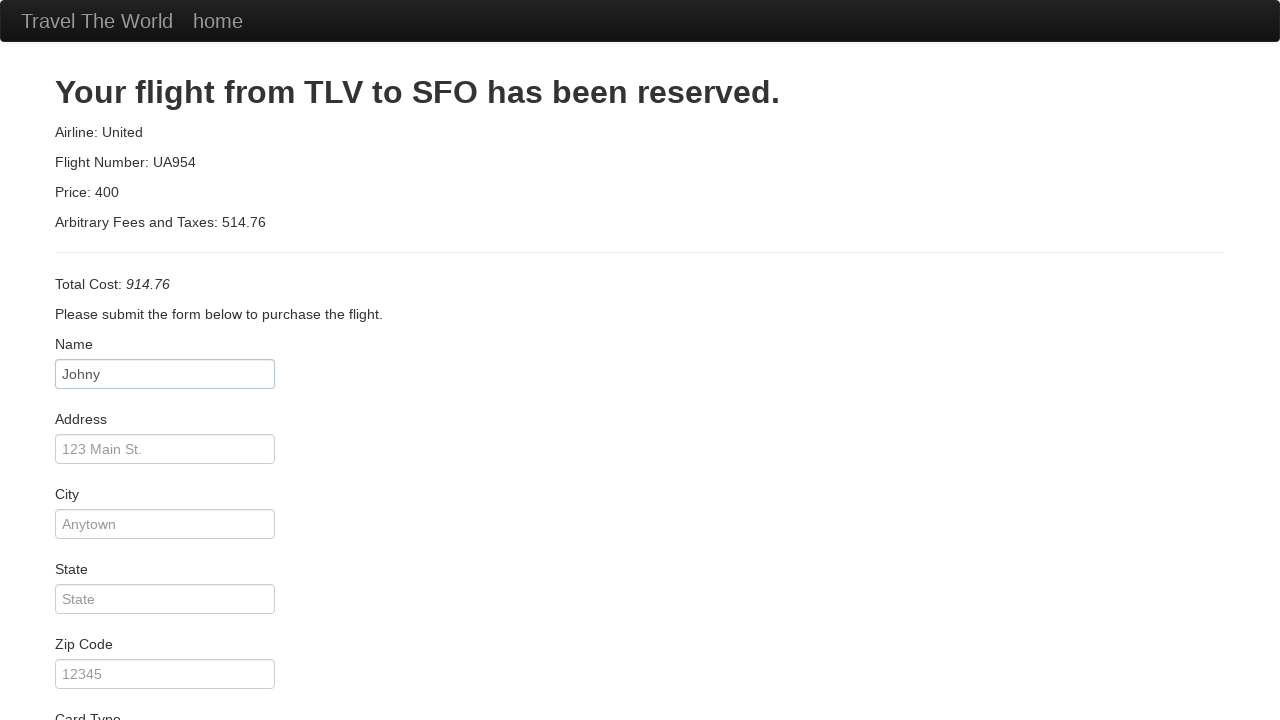

Filled address: 123 Rua qualquer on #address
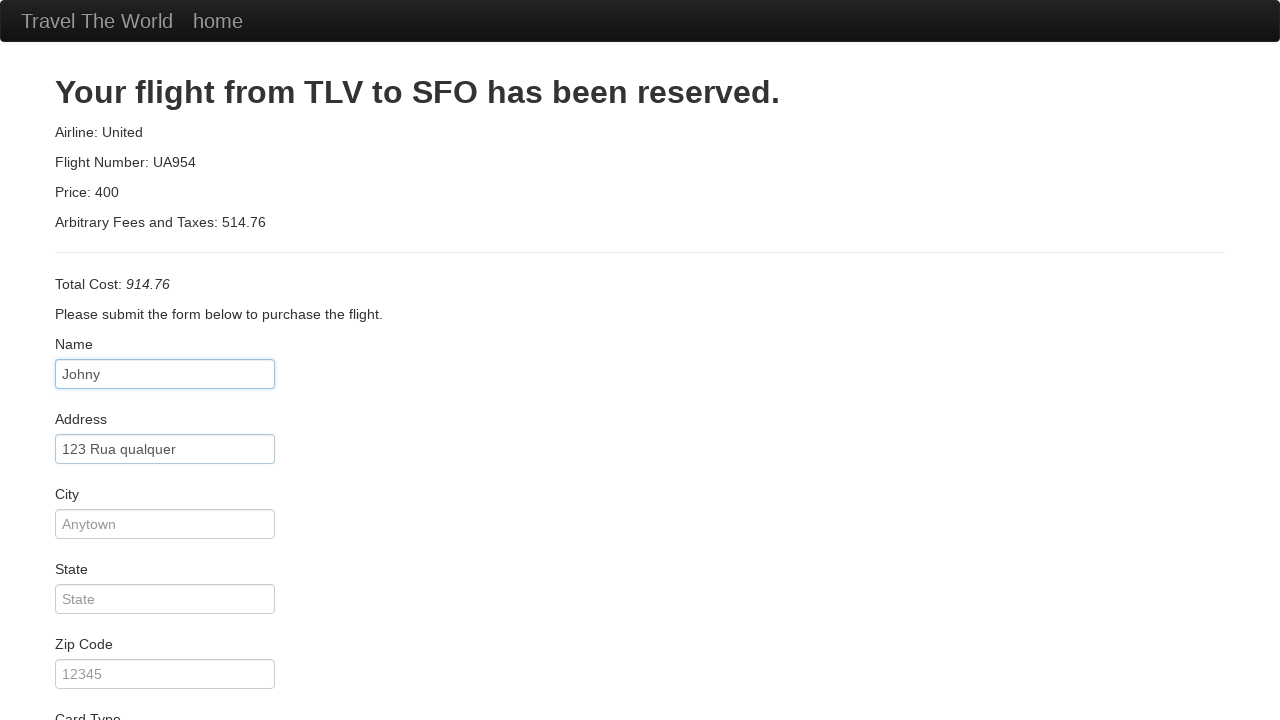

Filled city: Cidade on #city
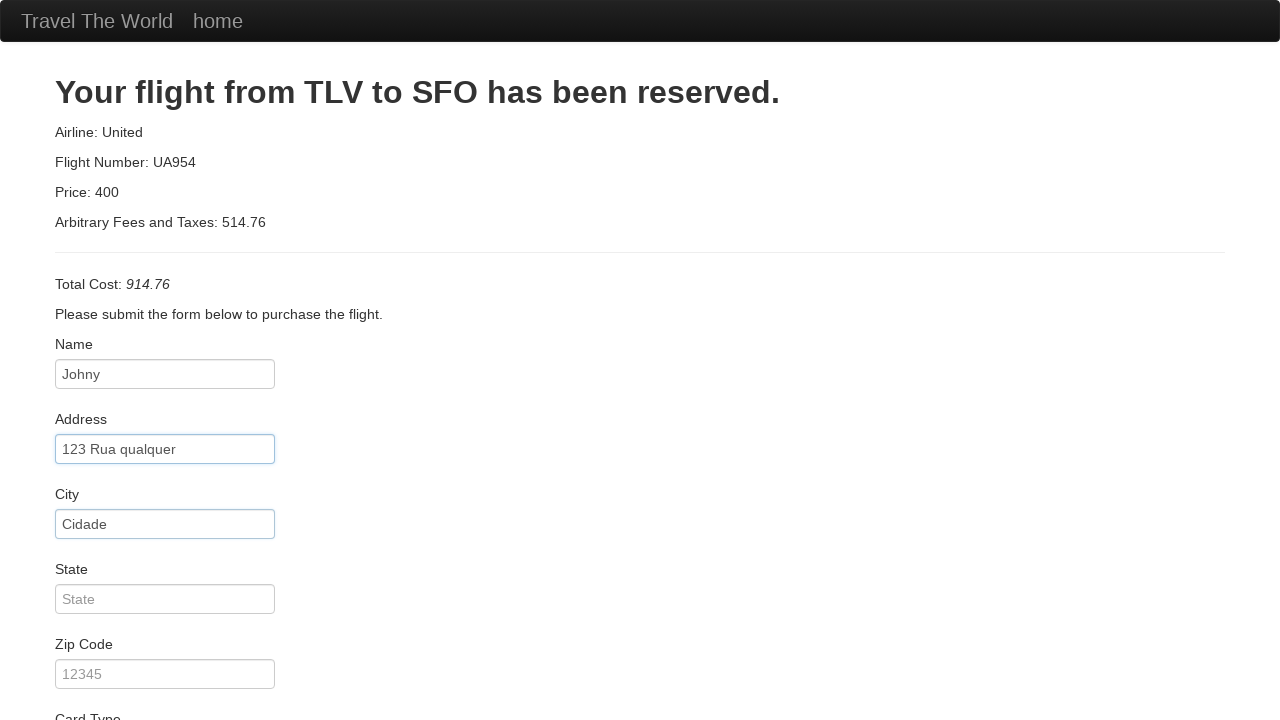

Filled zip code: 02020 on #zipCode
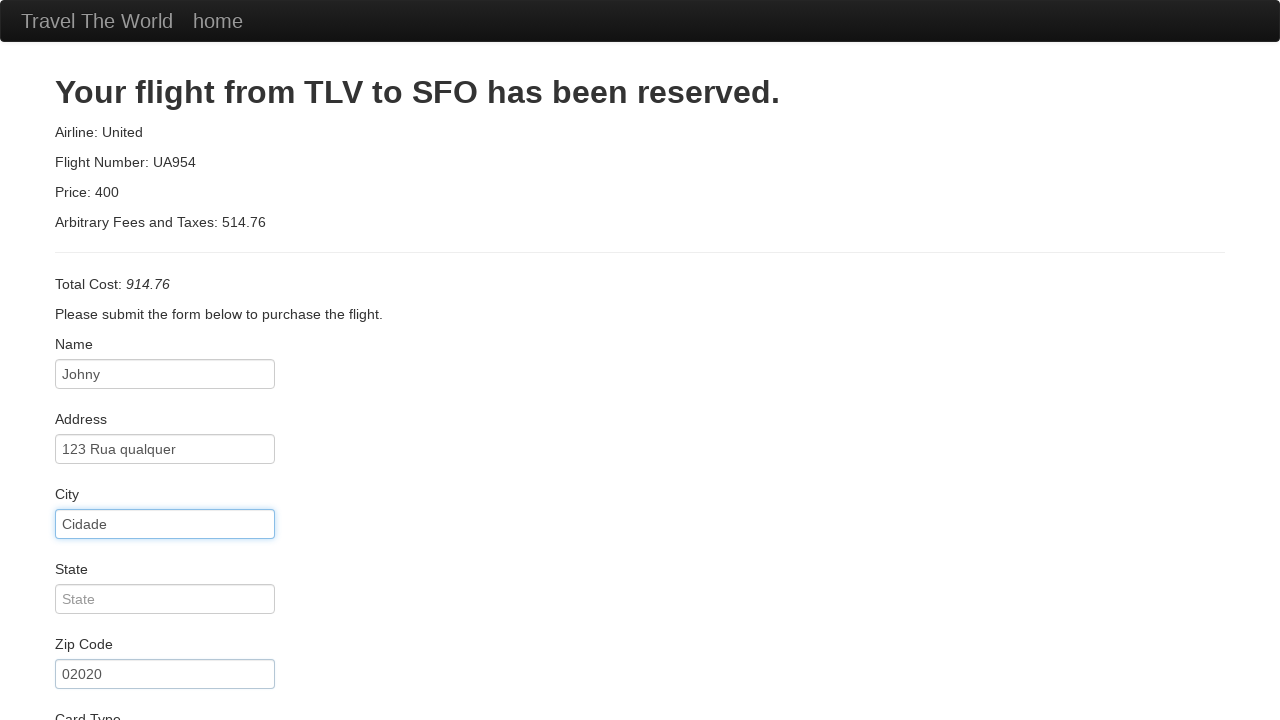

Filled credit card number: 123456 on #creditCardNumber
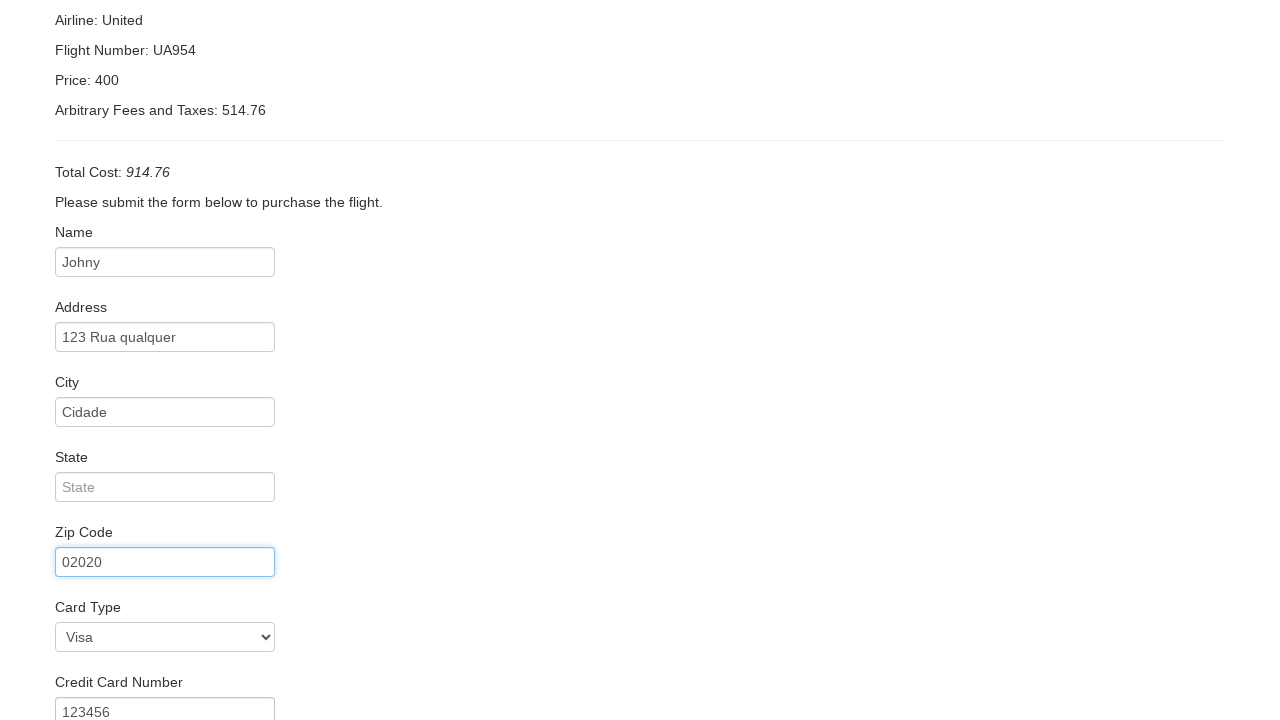

Filled name on card: Johny smith on #nameOnCard
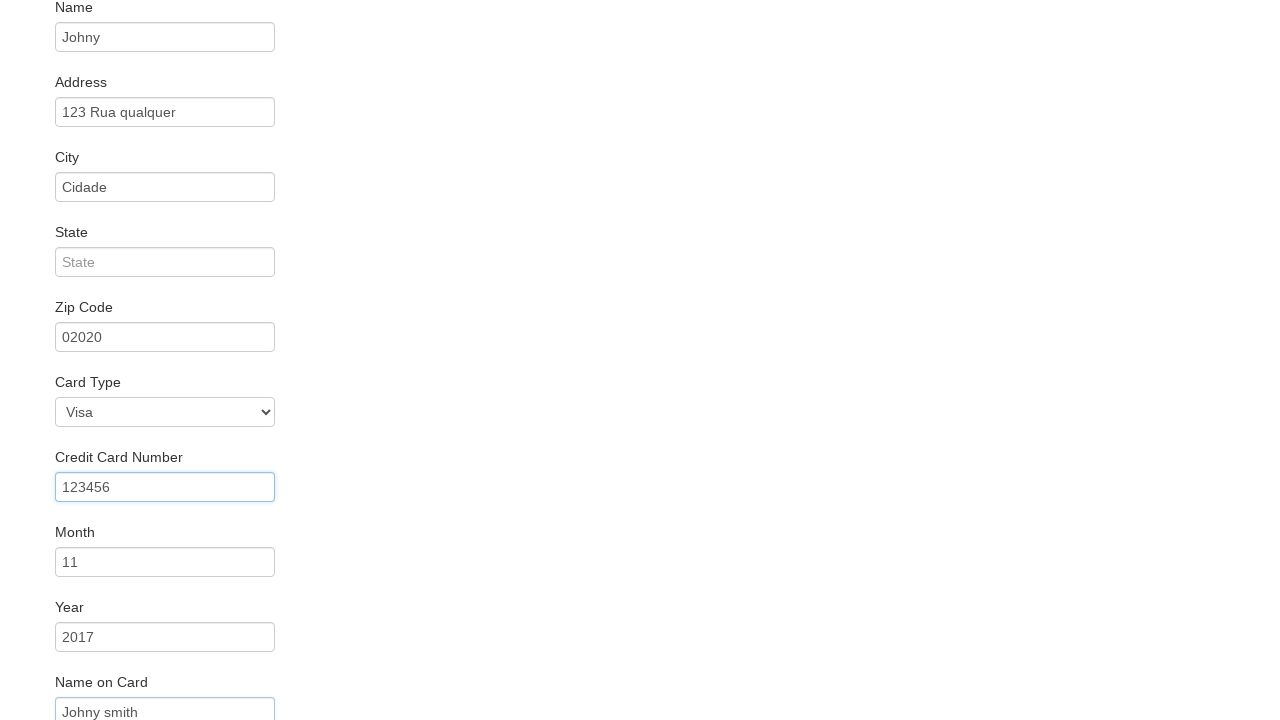

Clicked Purchase Flight button to complete booking at (118, 685) on .btn-primary
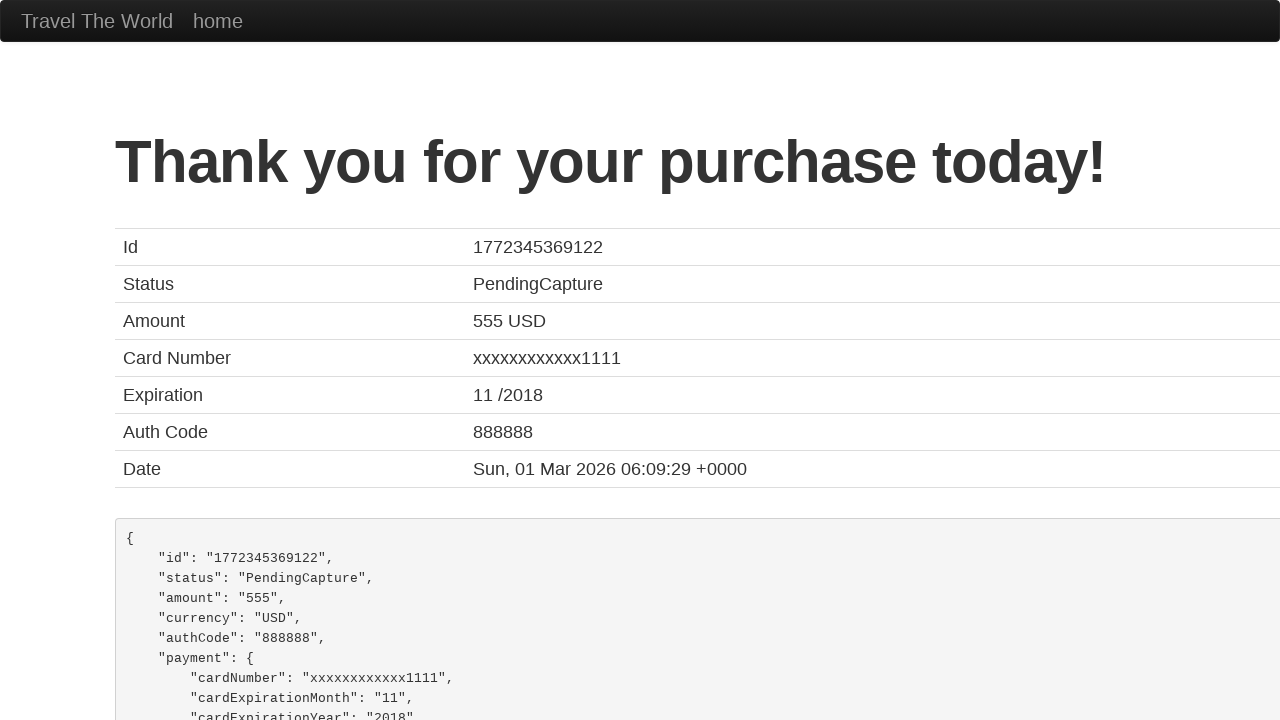

Booking confirmation page loaded
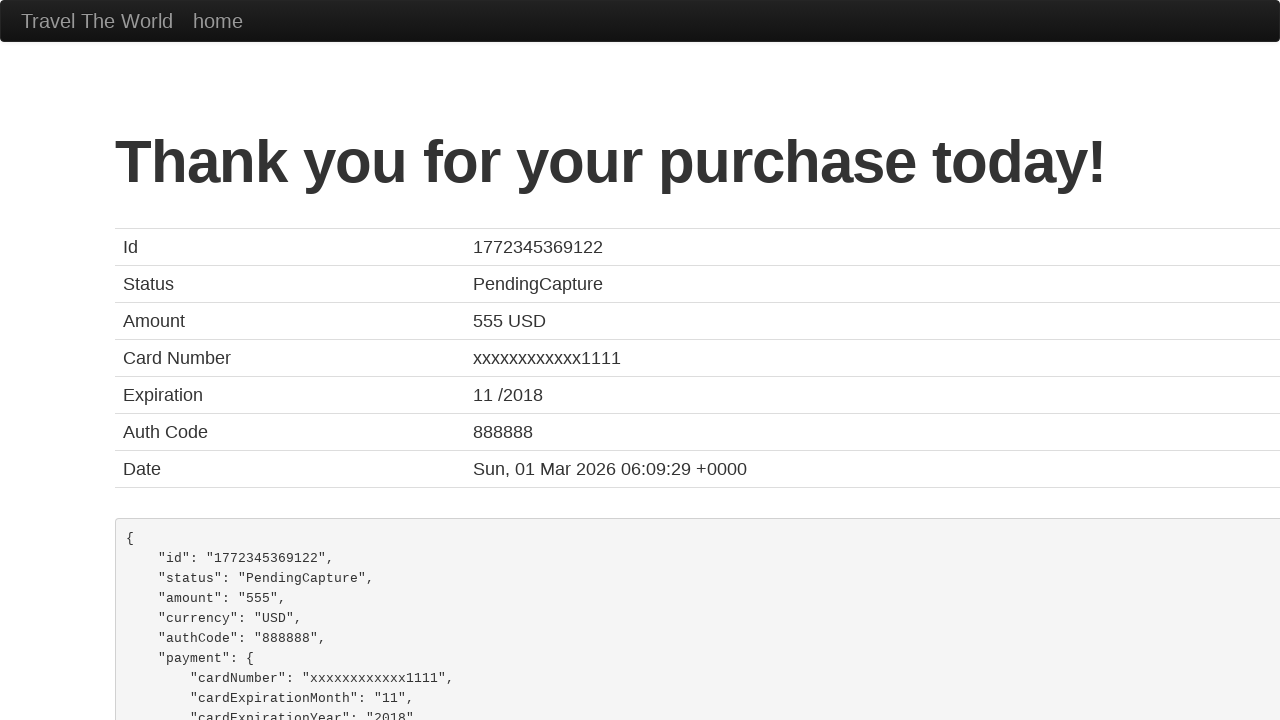

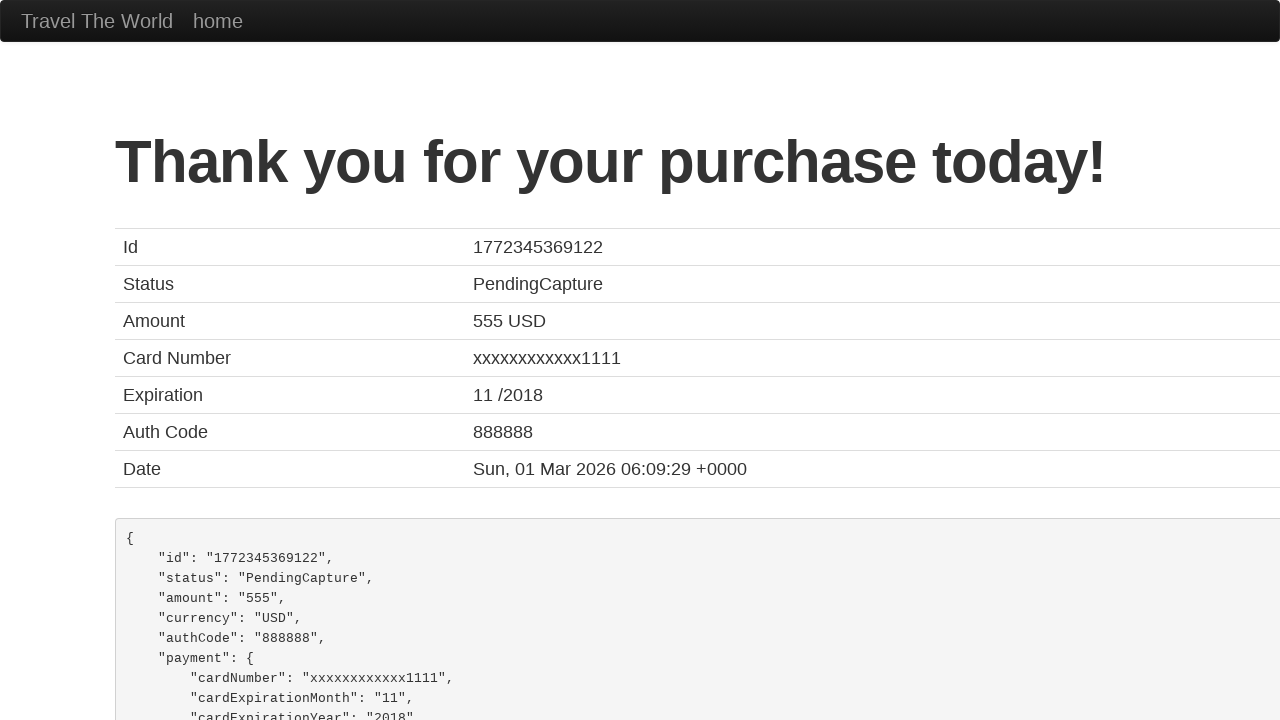